Tests window handling by clicking a link that opens a new window, switching to it, and then closing the child window

Starting URL: https://the-internet.herokuapp.com/windows

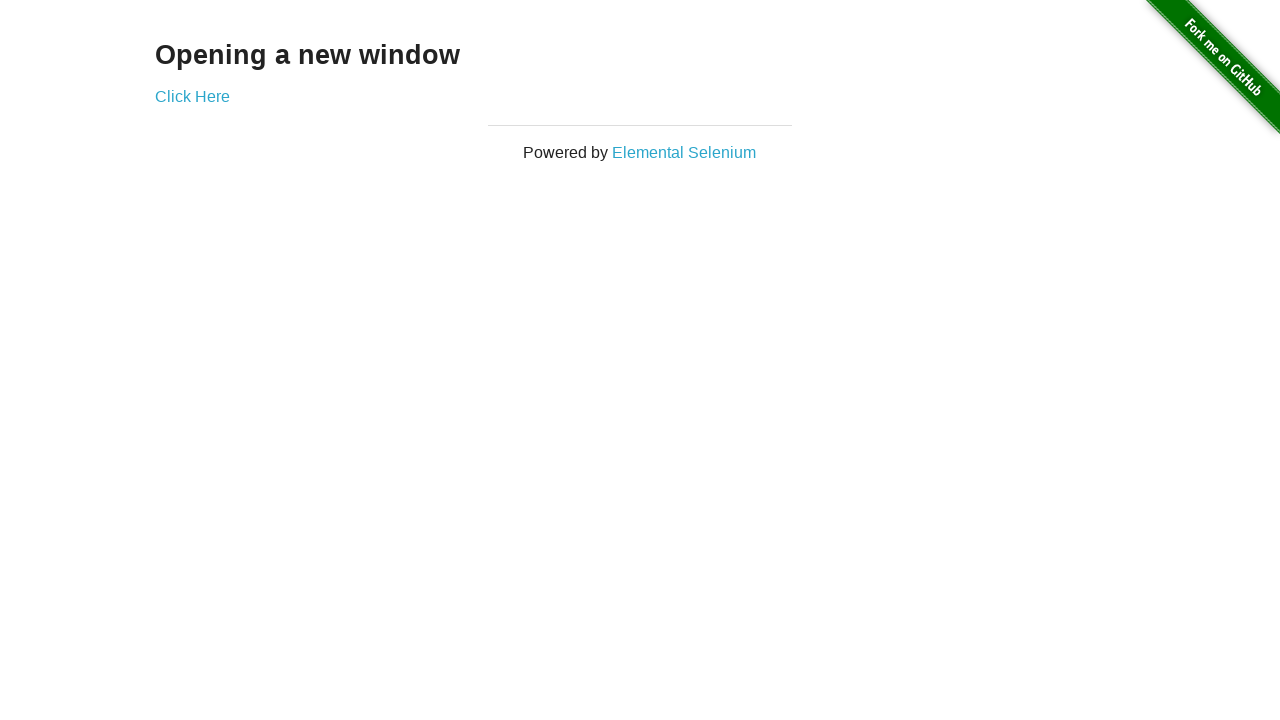

Clicked 'Click Here' link to open new window at (192, 96) on text=Click Here
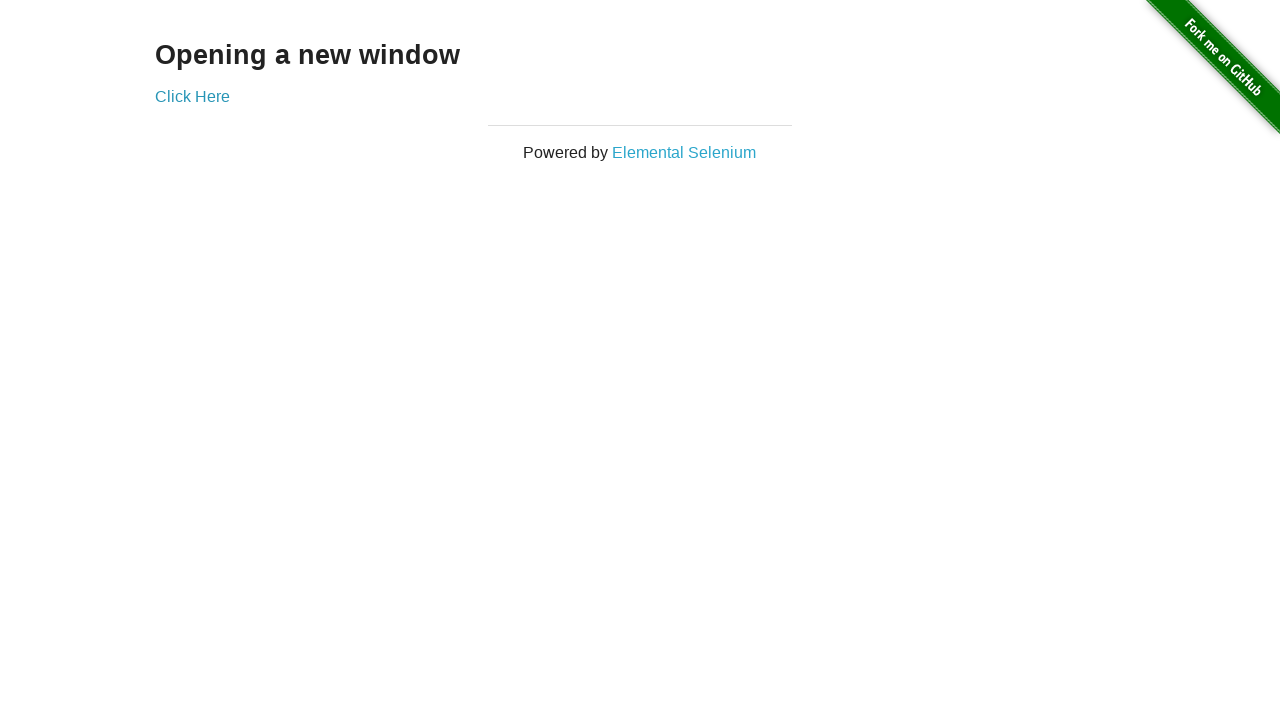

New window/tab opened and captured
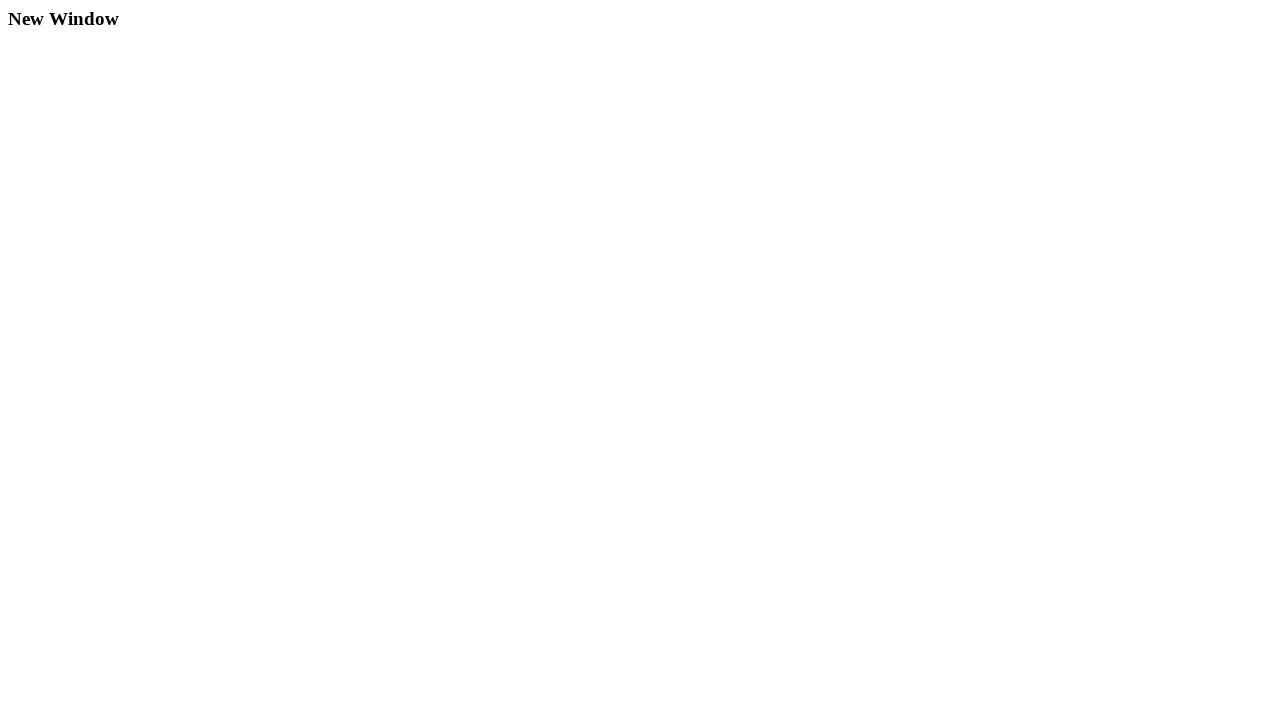

New window finished loading
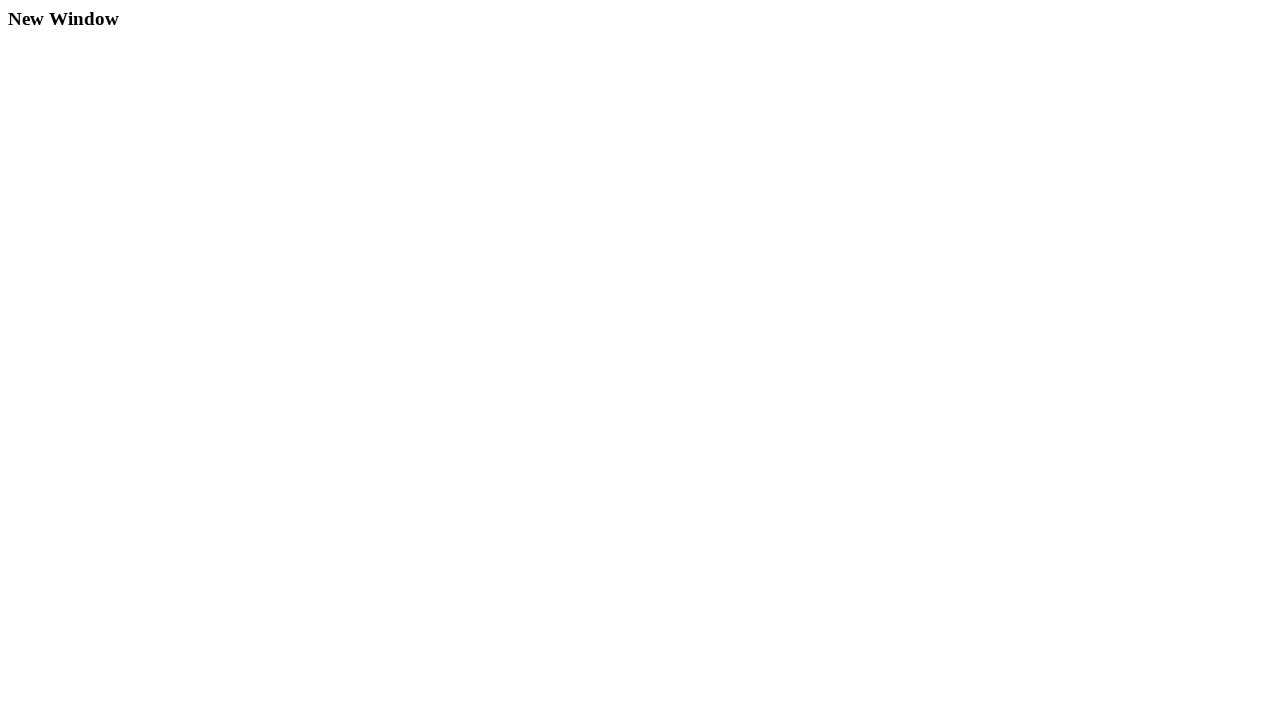

Retrieved new window title: 'New Window'
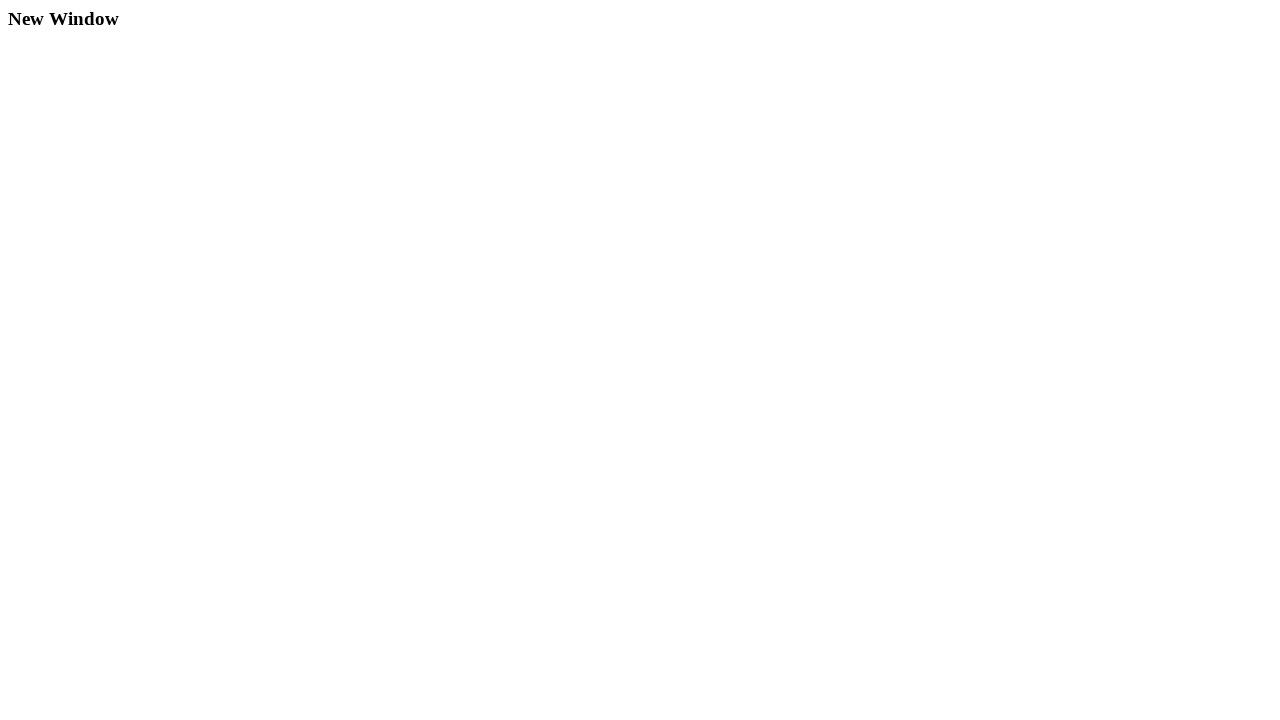

Closed child window
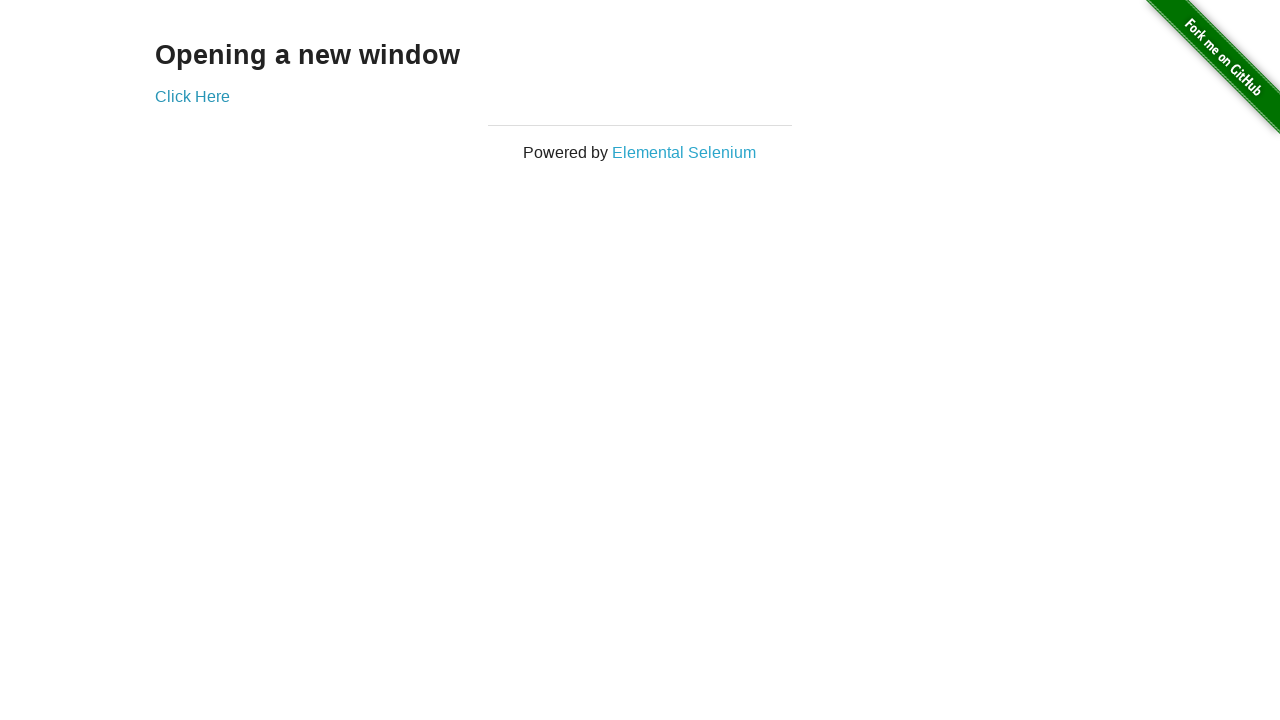

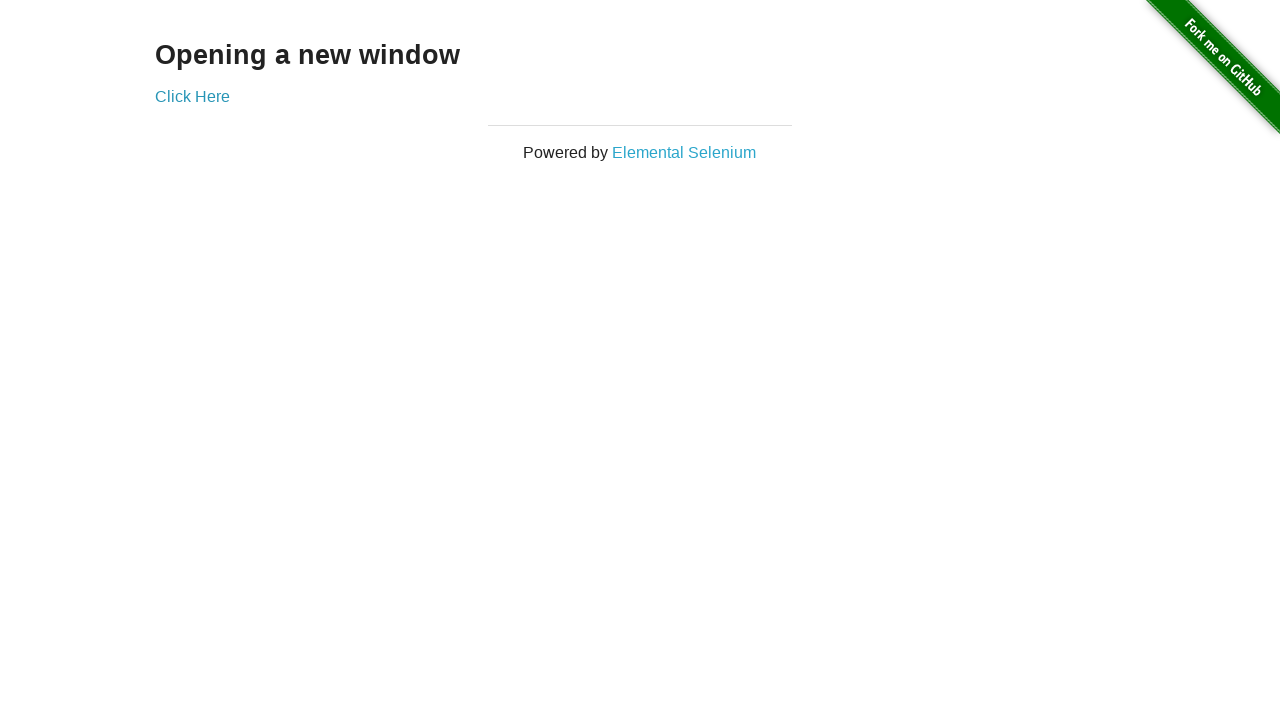